Tests form filling functionality on a sample page including text inputs, dropdowns, checkboxes, radio buttons, text areas, and alert handling

Starting URL: http://www.globalsqa.com/samplepagetest/

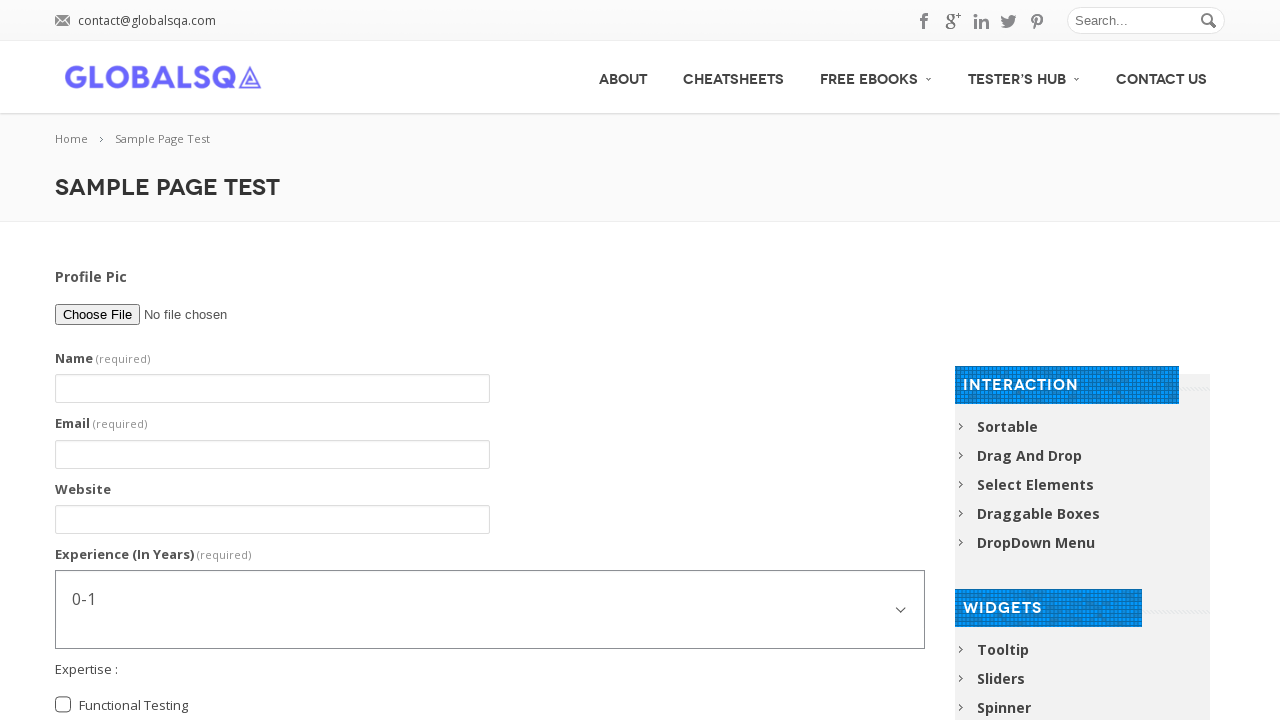

Filled in name field with 'Abhishek Sarkar' on input[name='g2599-name']
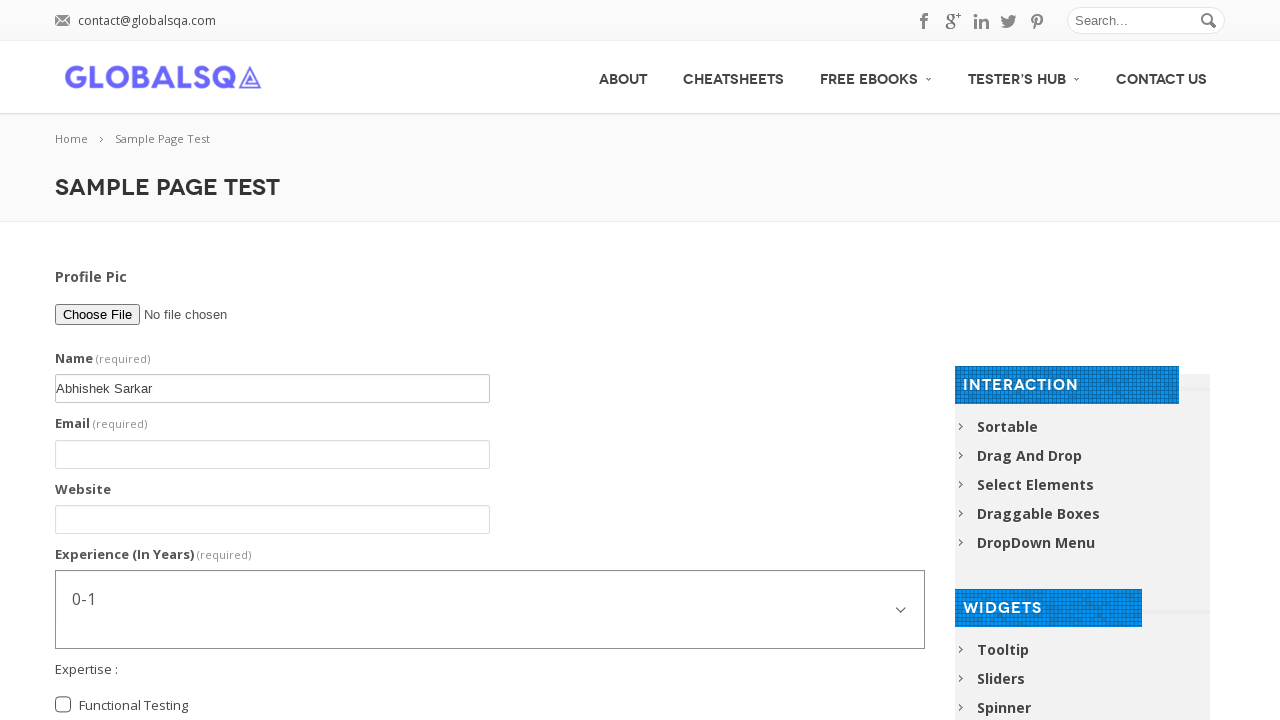

Filled in email field with 'testuser@example.com' on input[name='g2599-email']
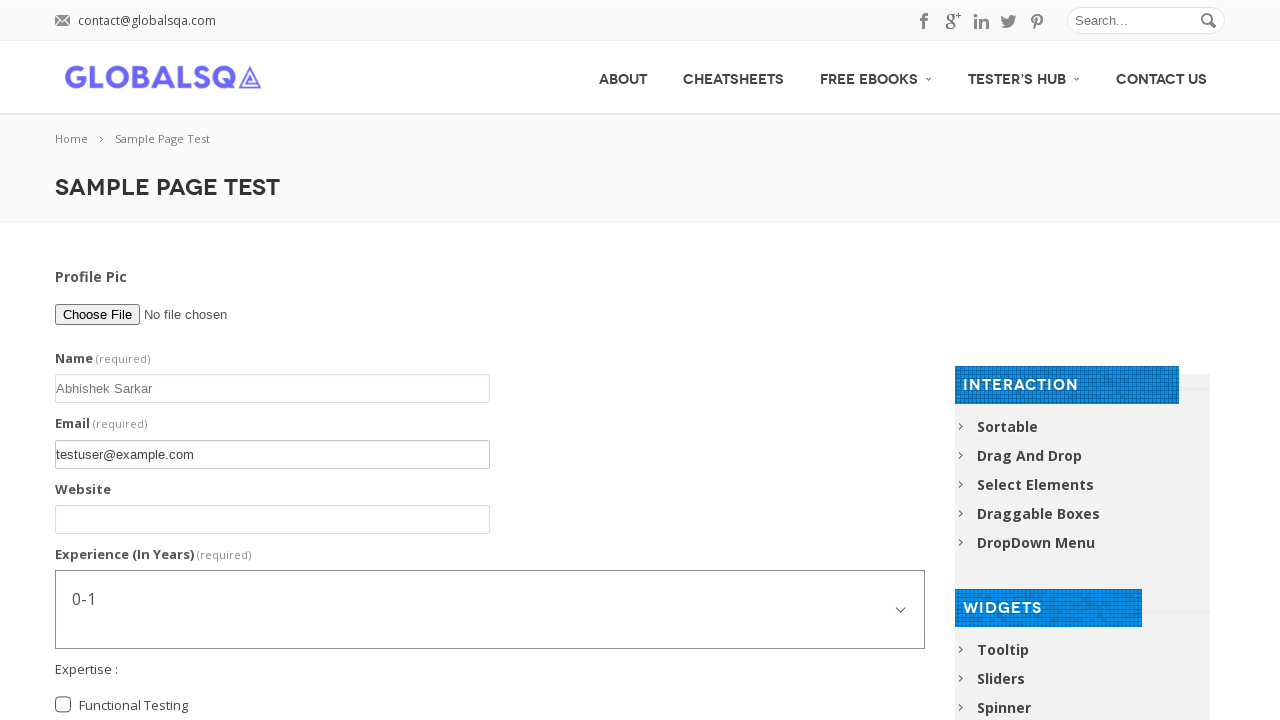

Filled in website field with 'www.example.com' on input[name='g2599-website']
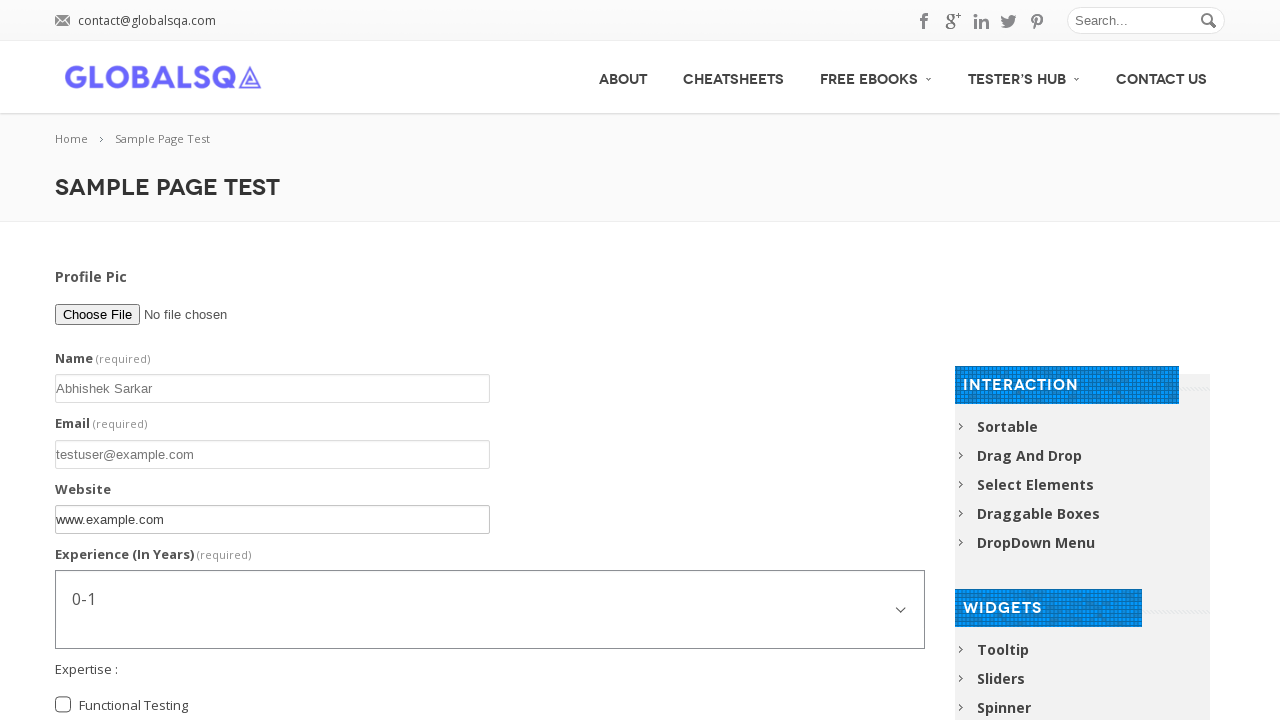

Selected '5-7' from experience dropdown on select#g2599-experienceinyears
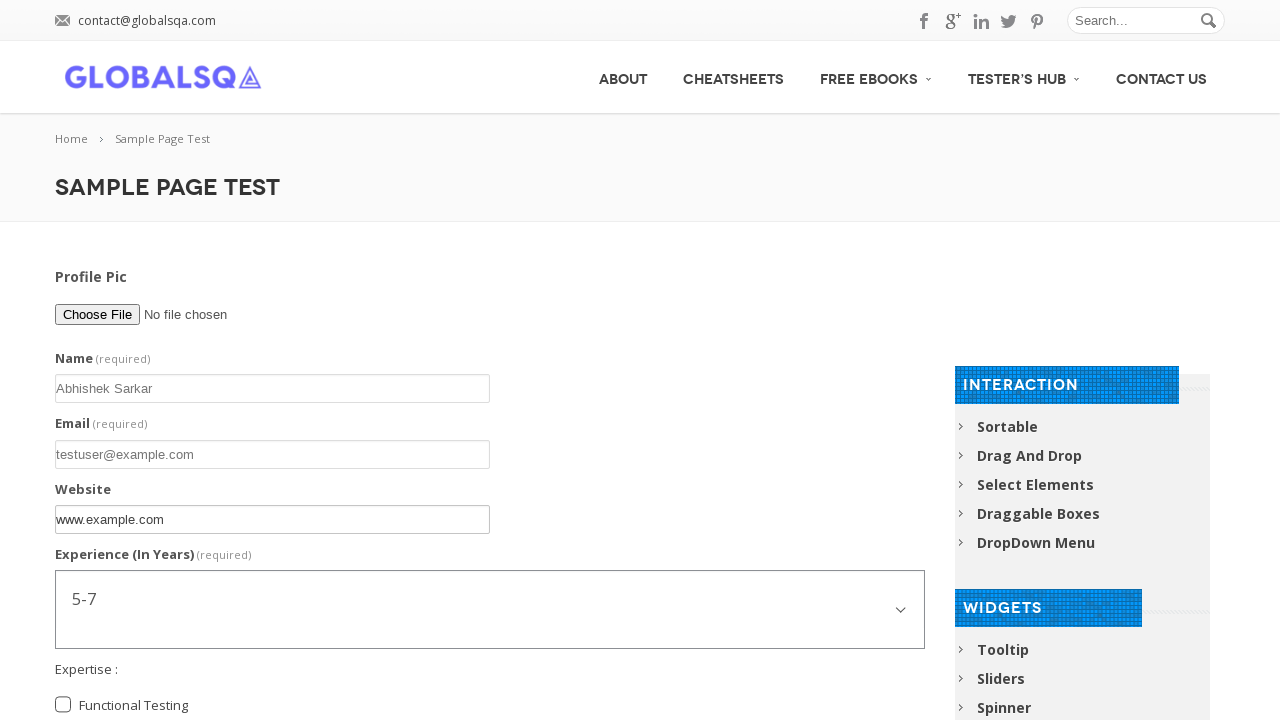

Checked 'Functional Testing' checkbox at (63, 705) on input[name='g2599-expertise[]'][value='Functional Testing']
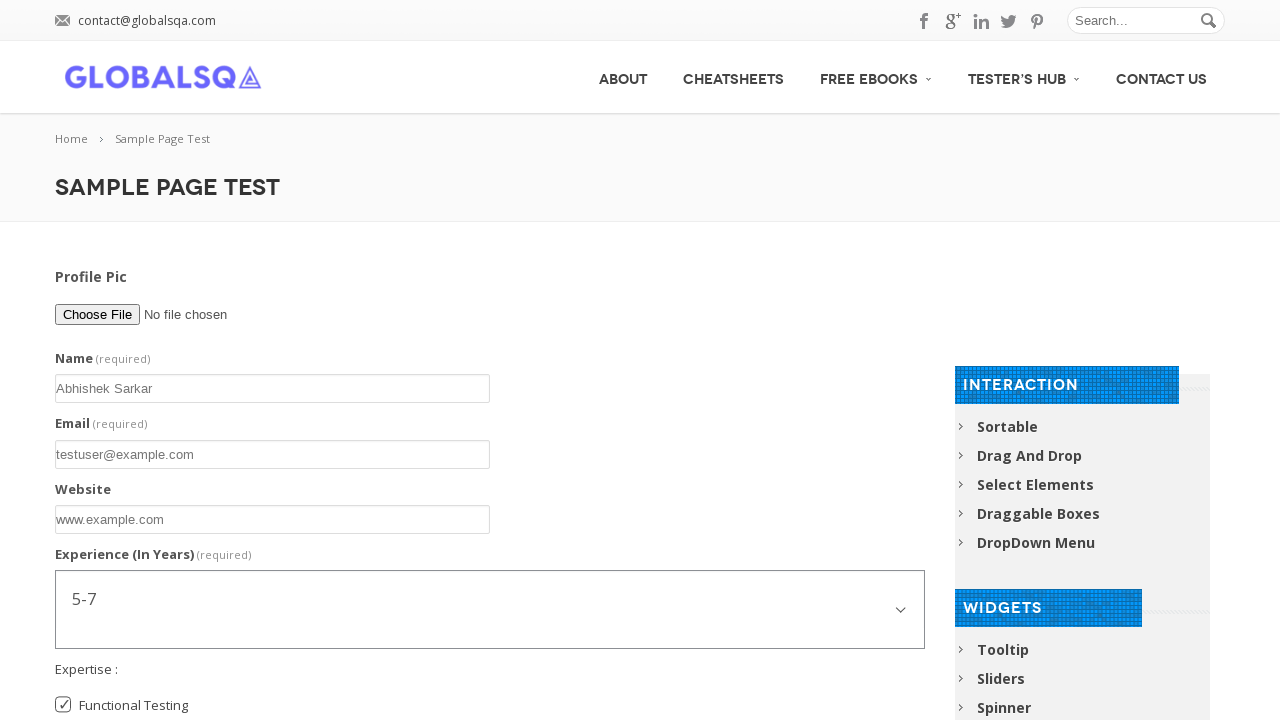

Checked 'Automation Testing' checkbox at (63, 377) on input[name='g2599-expertise[]'][value='Automation Testing']
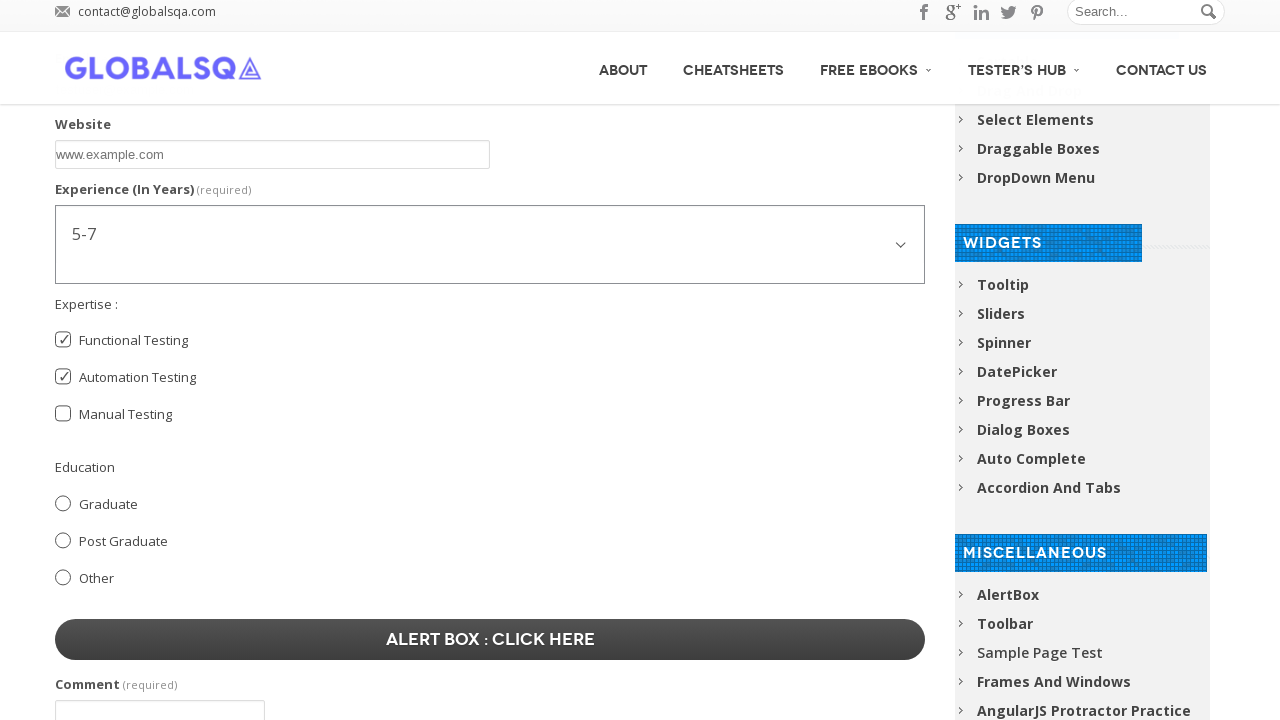

Selected 'Post Graduate' radio button at (63, 540) on input[value='Post Graduate']
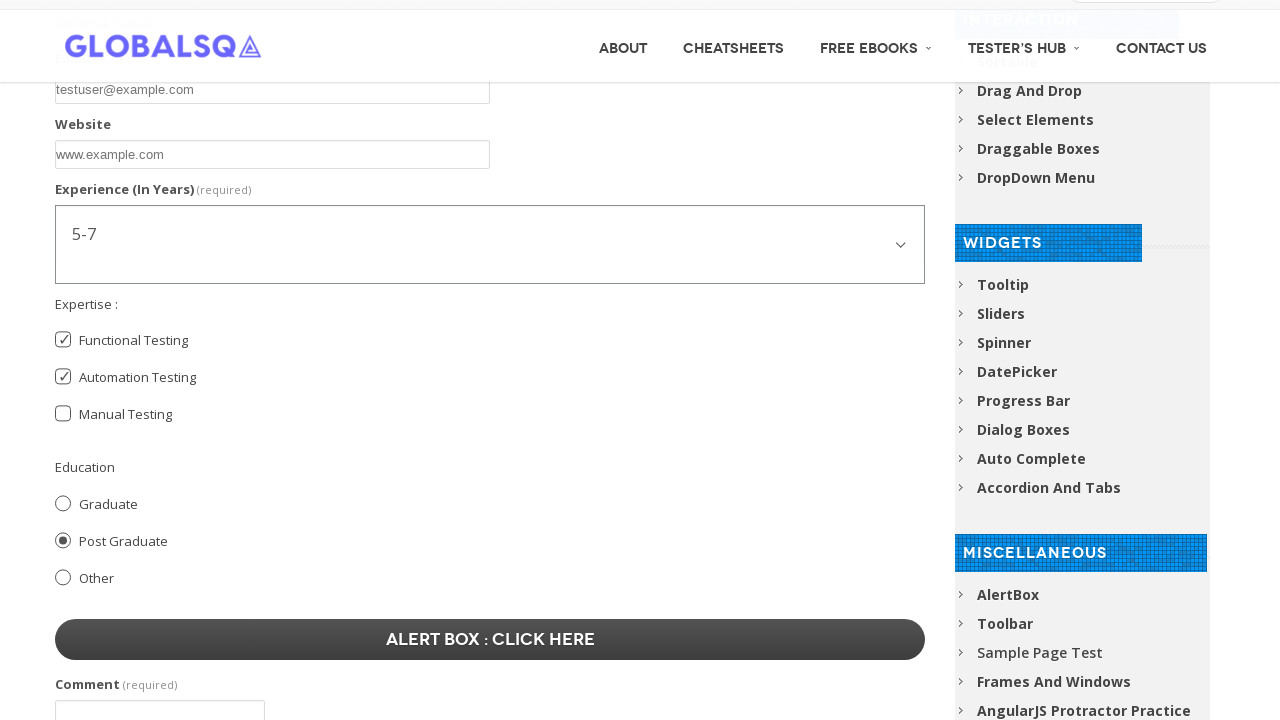

Filled comment text area with automation testing message on textarea[name='g2599-comment']
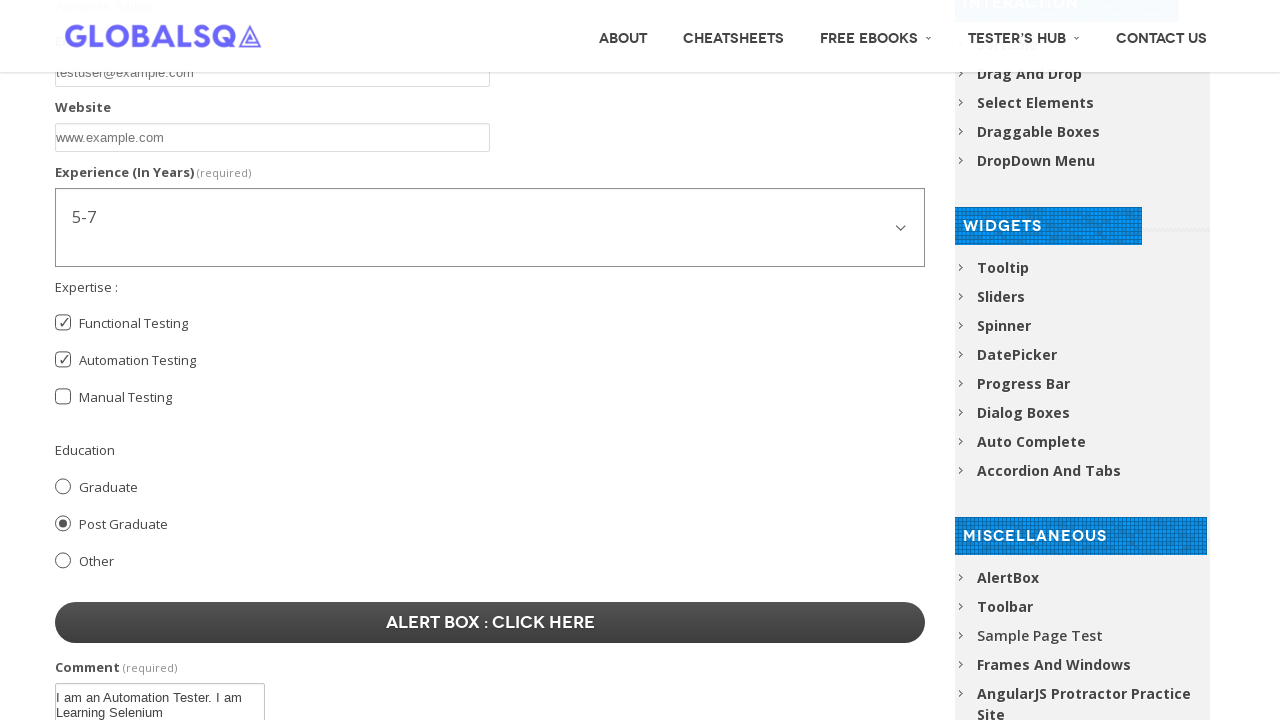

Cleared comment text area on textarea[name='g2599-comment']
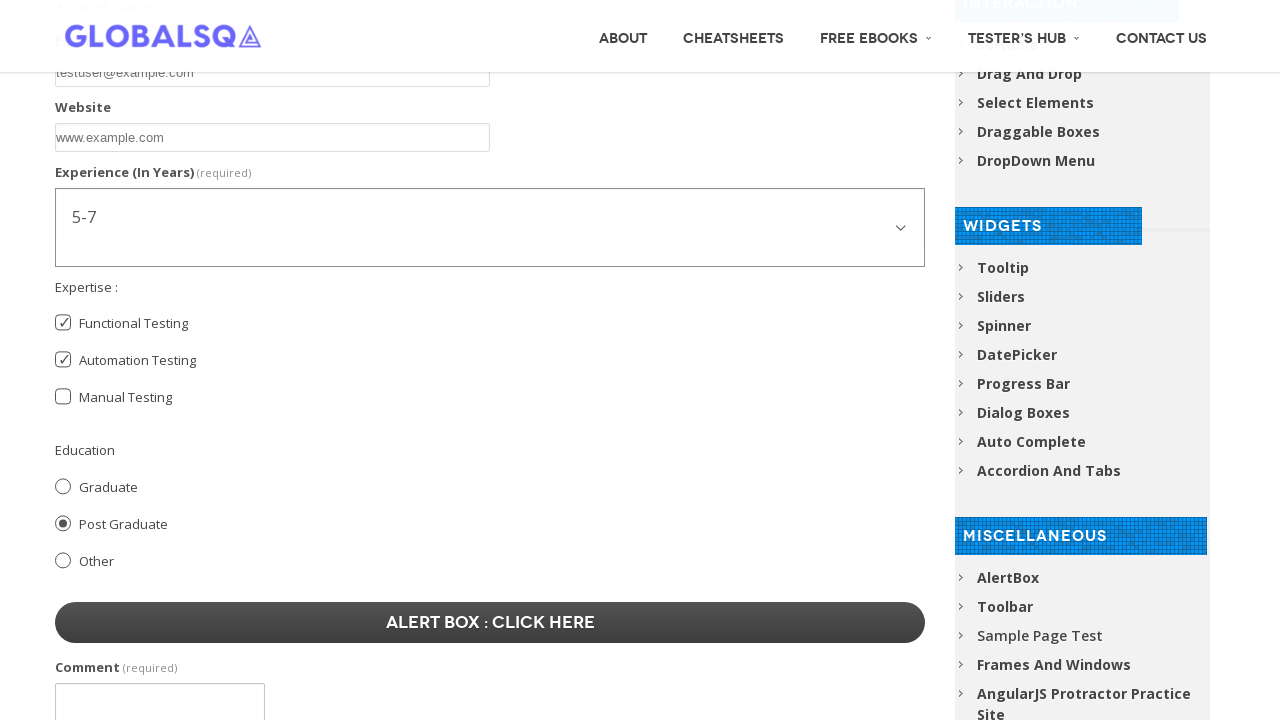

Set up alert handler to accept dialogs
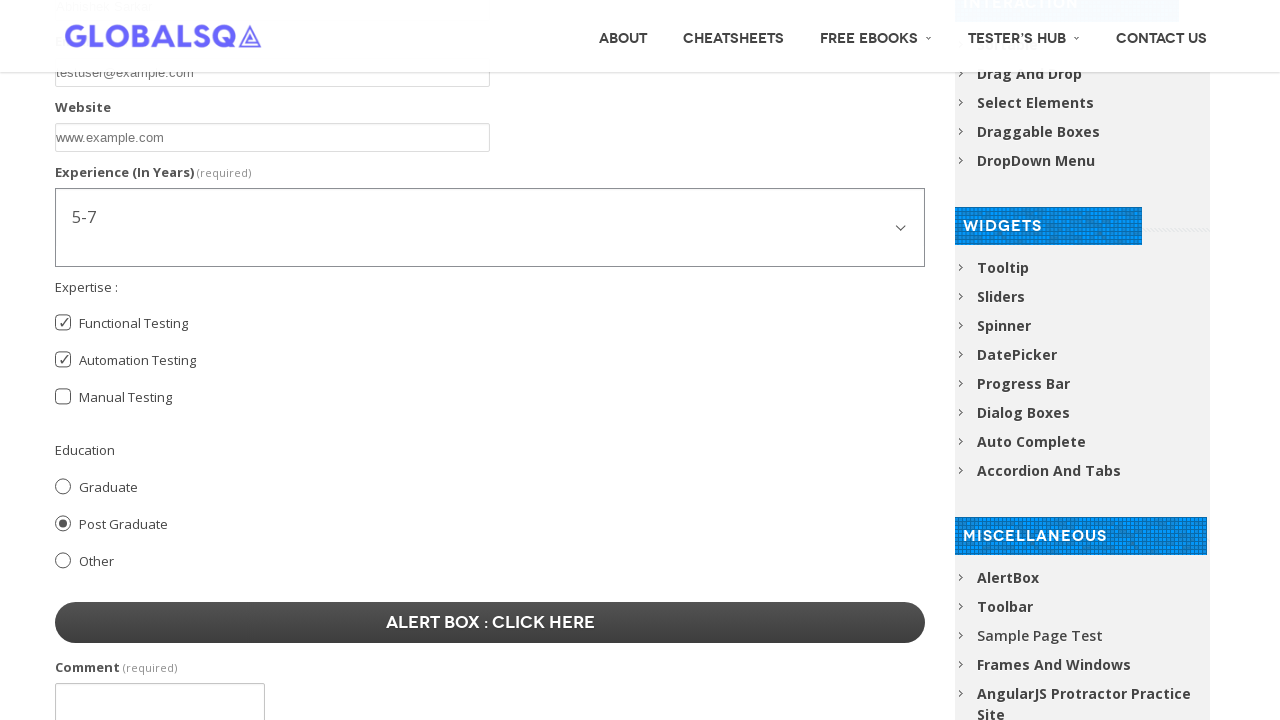

Clicked alert button and accepted the dialog at (490, 622) on button[onclick='myFunction()']
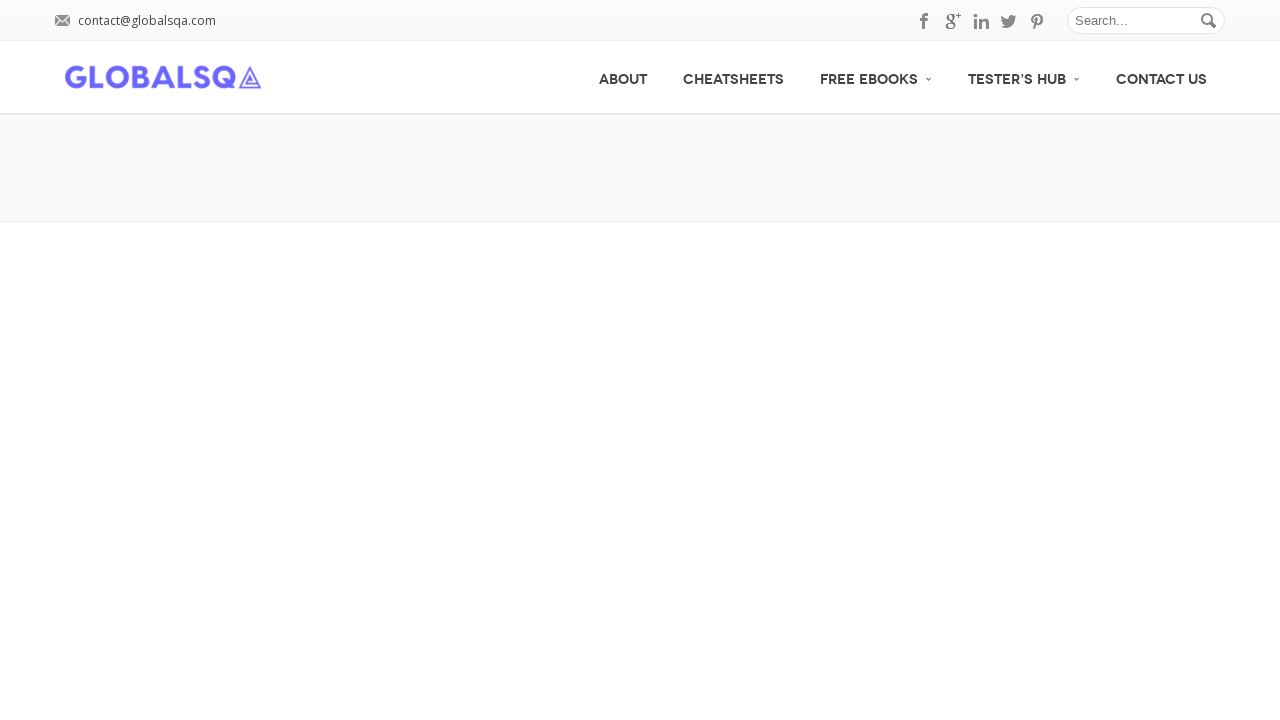

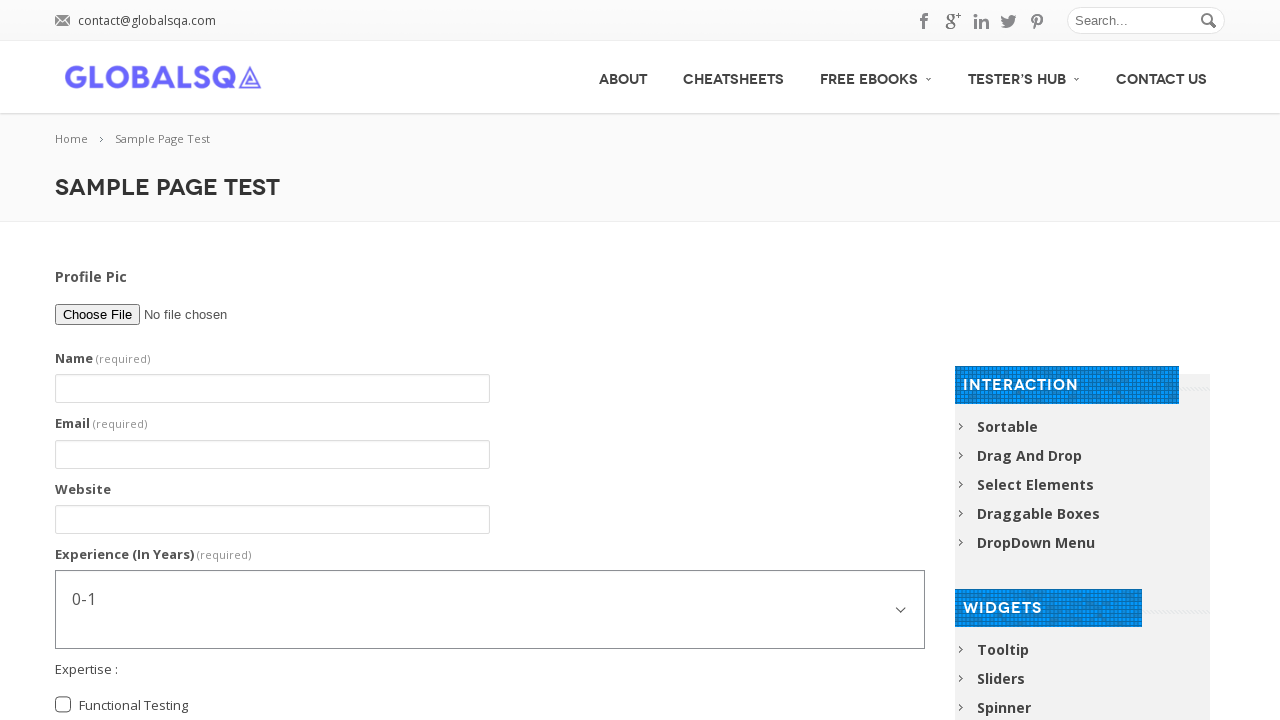